Tests the Salesforce forgot password flow by entering a username, clicking the forgot password link, submitting the recovery form, and returning to the login page.

Starting URL: https://login.salesforce.com/

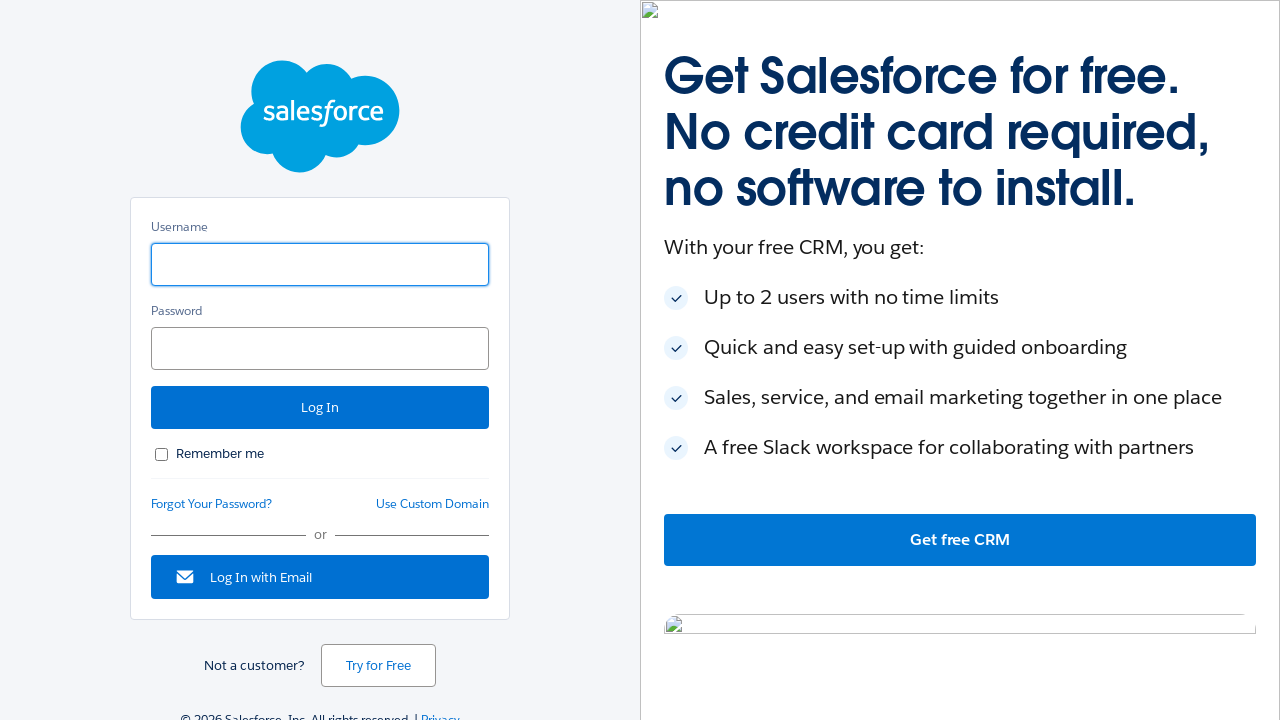

Entered username 'testuser_demo@example.com' in login form on #username
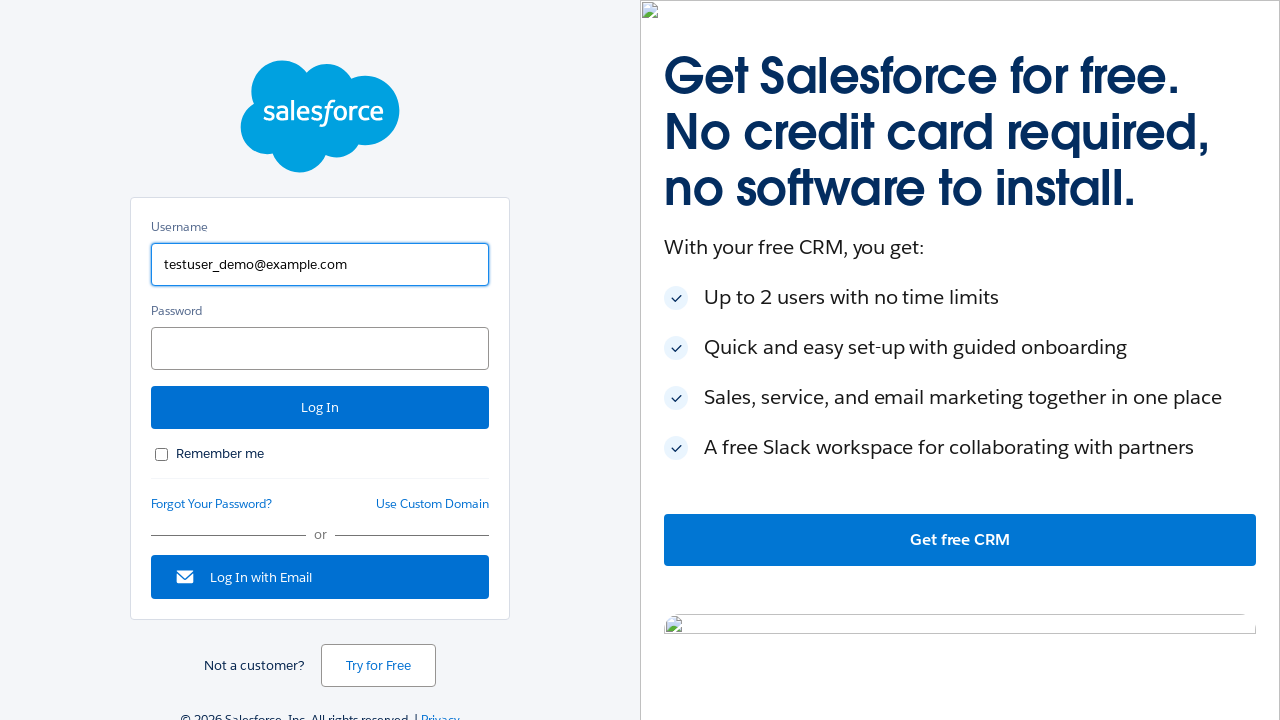

Clicked forgot password link at (212, 504) on #forgot_password_link
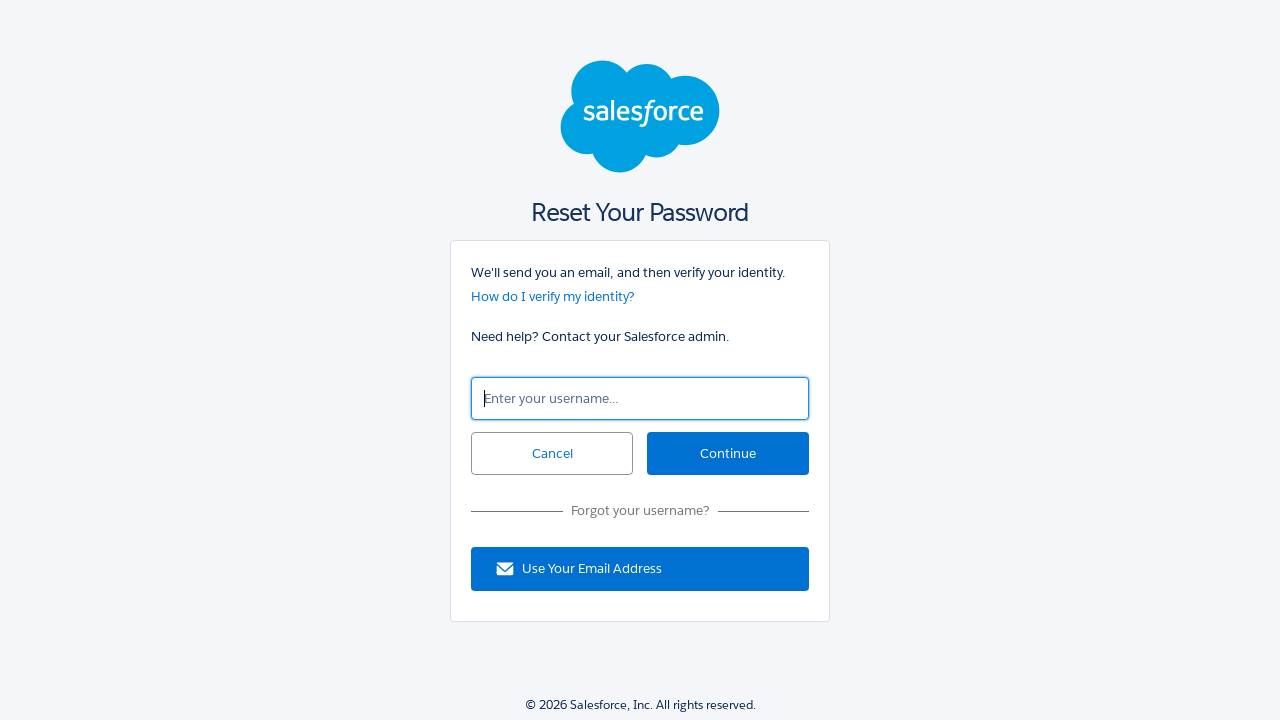

Forgot password page loaded
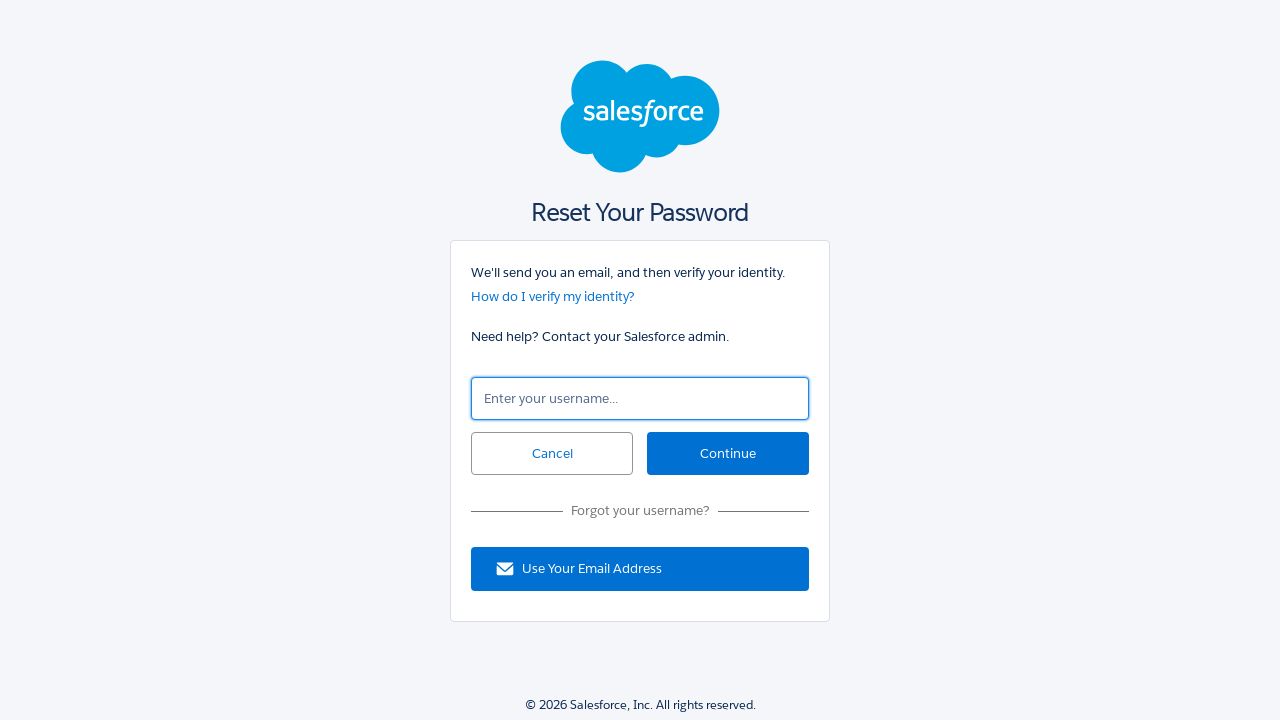

Entered username 'testuser_demo@example.com' in password recovery form on #un
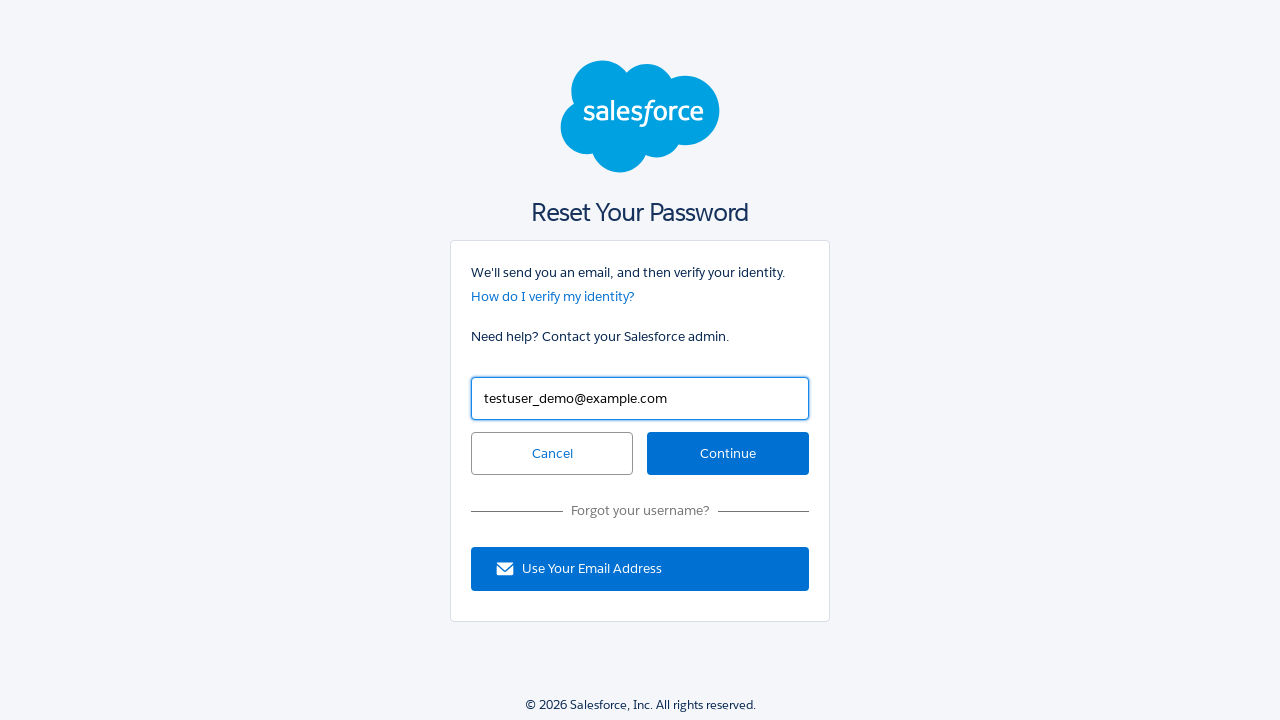

Clicked continue button to submit recovery form at (728, 454) on #continue
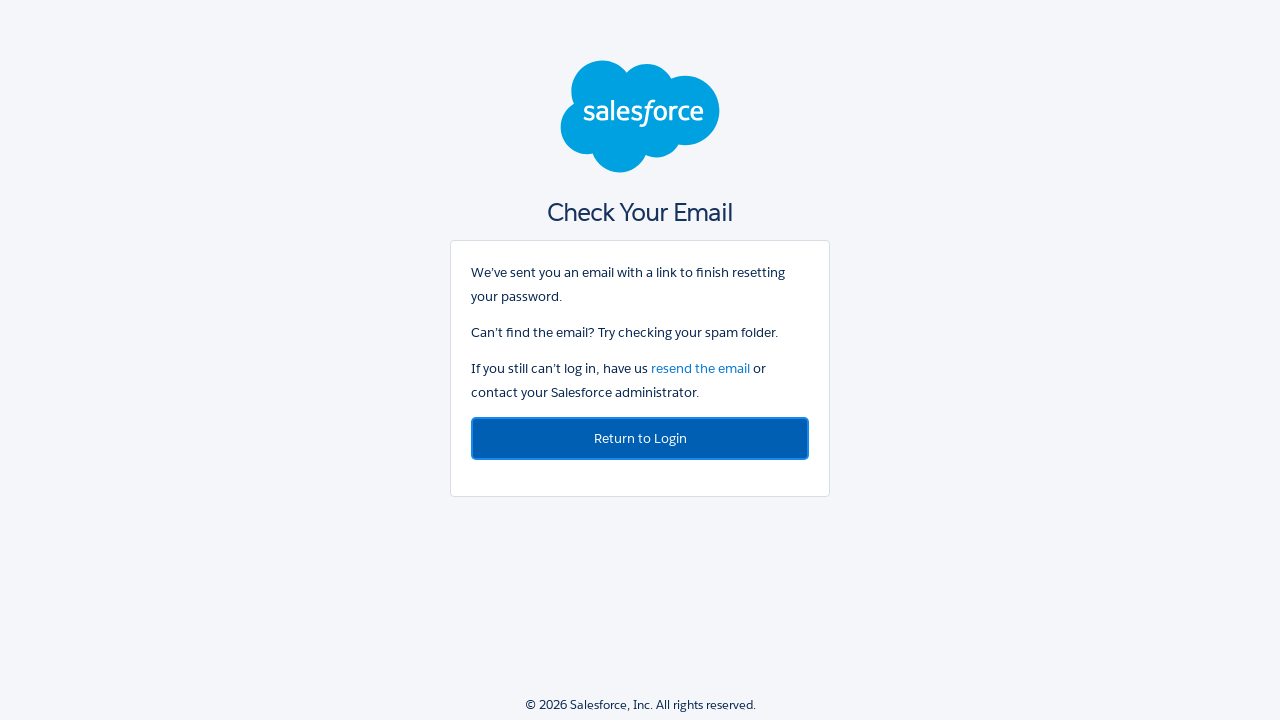

Return to Login link appeared
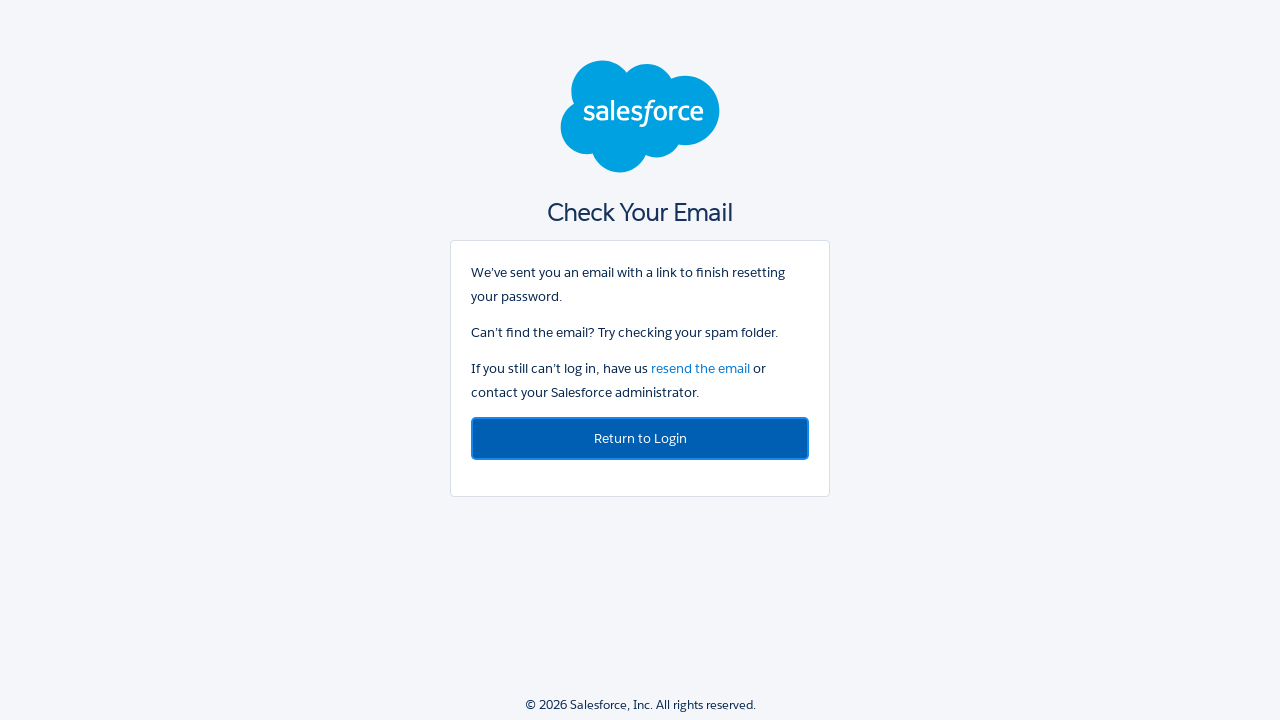

Clicked Return to Login link to navigate back to login page at (640, 438) on xpath=//a[text()='Return to Login']
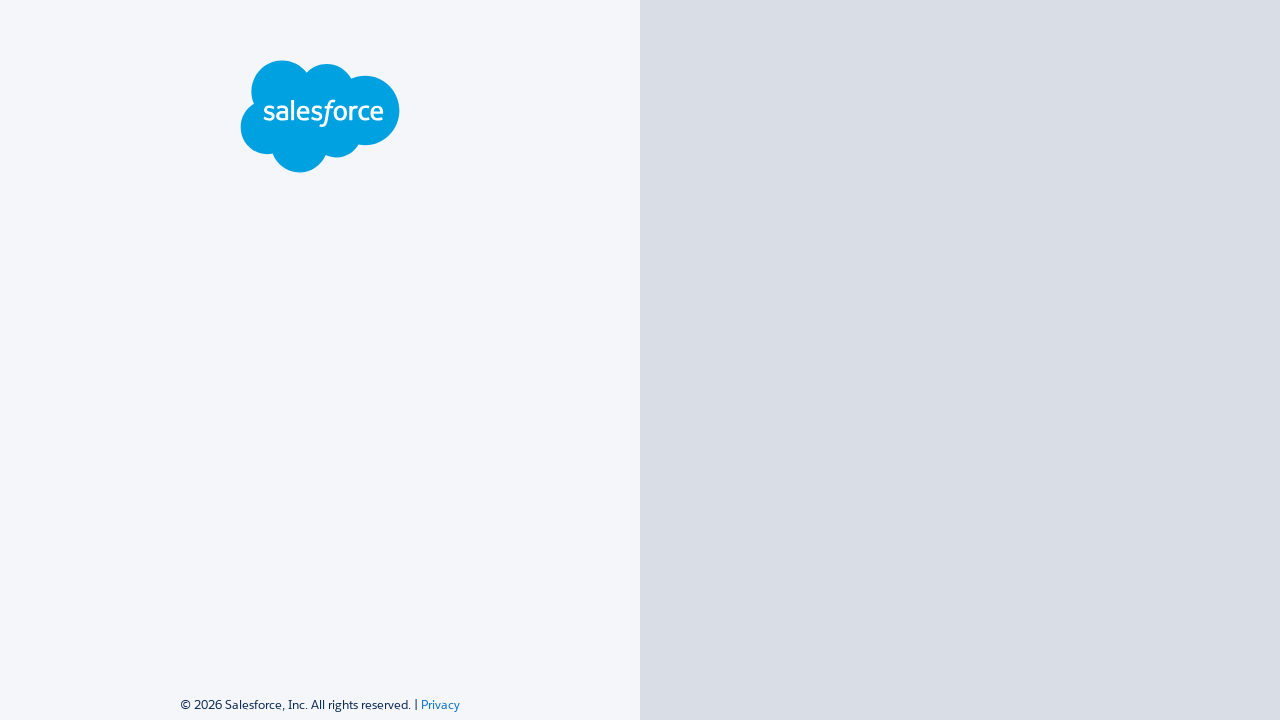

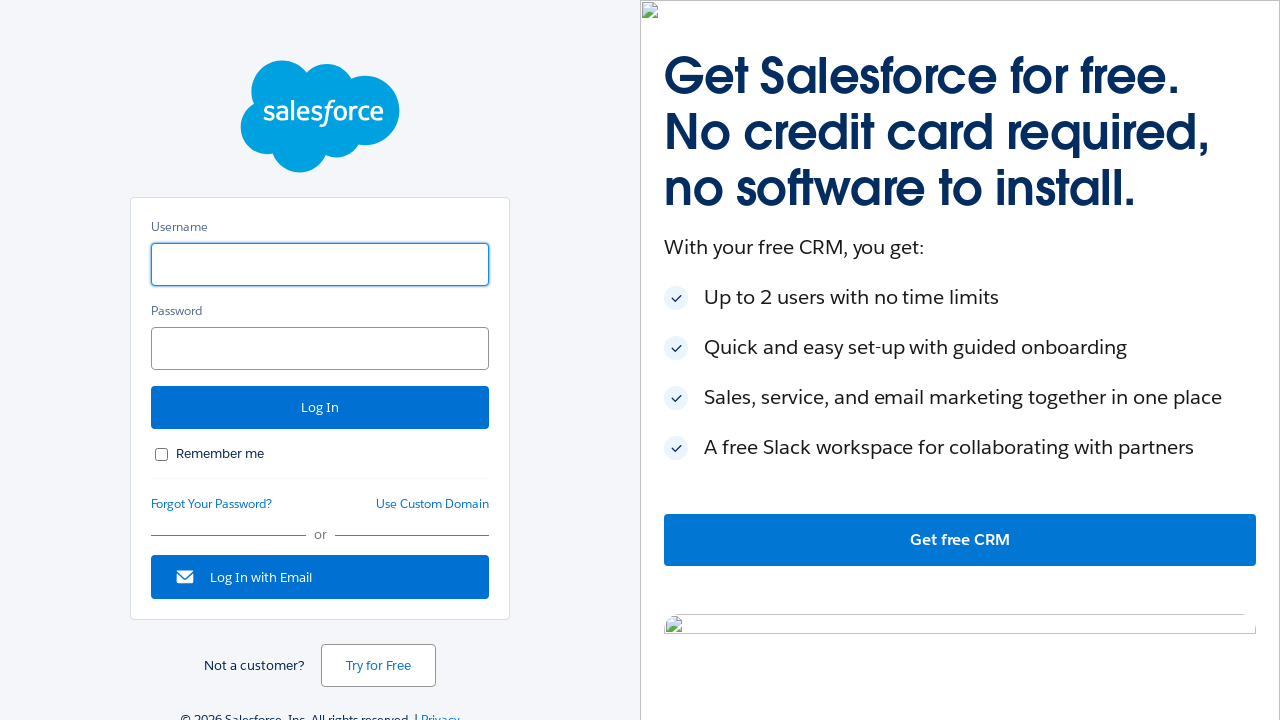